Searches YouTube for a keyword, scrolls through results, then navigates to a specific video URL

Starting URL: https://www.youtube.com

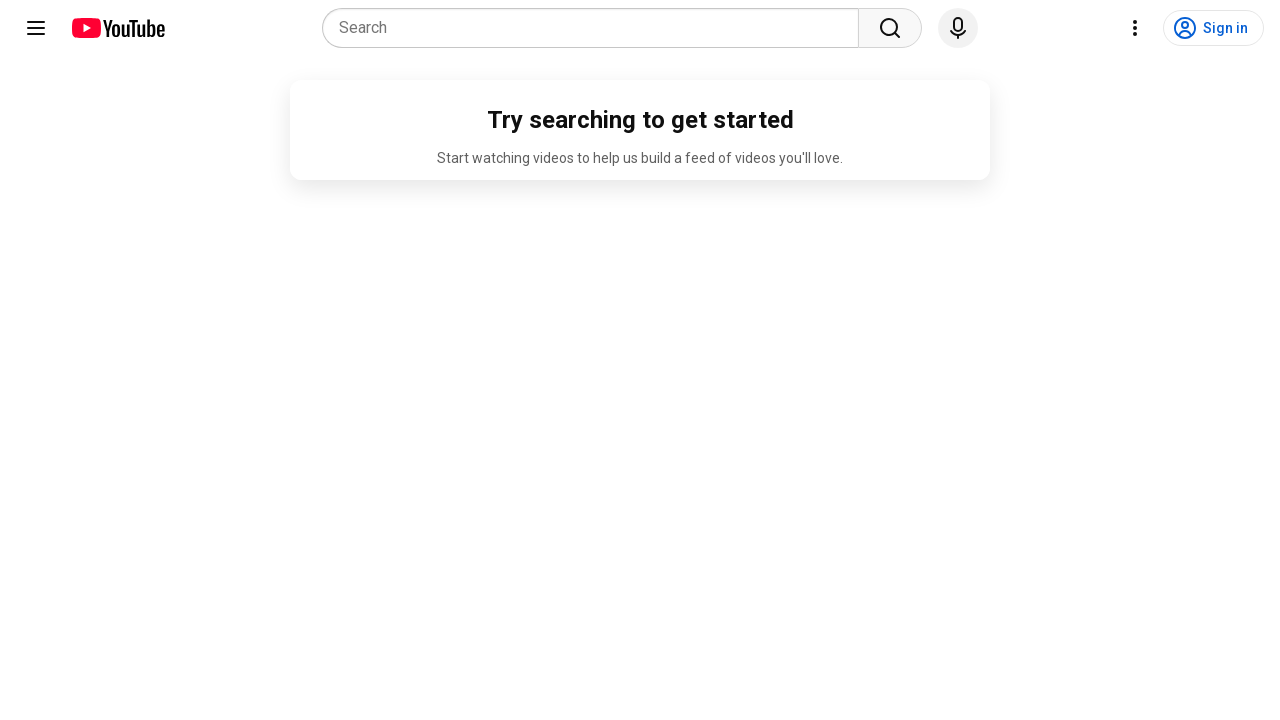

Located YouTube search box
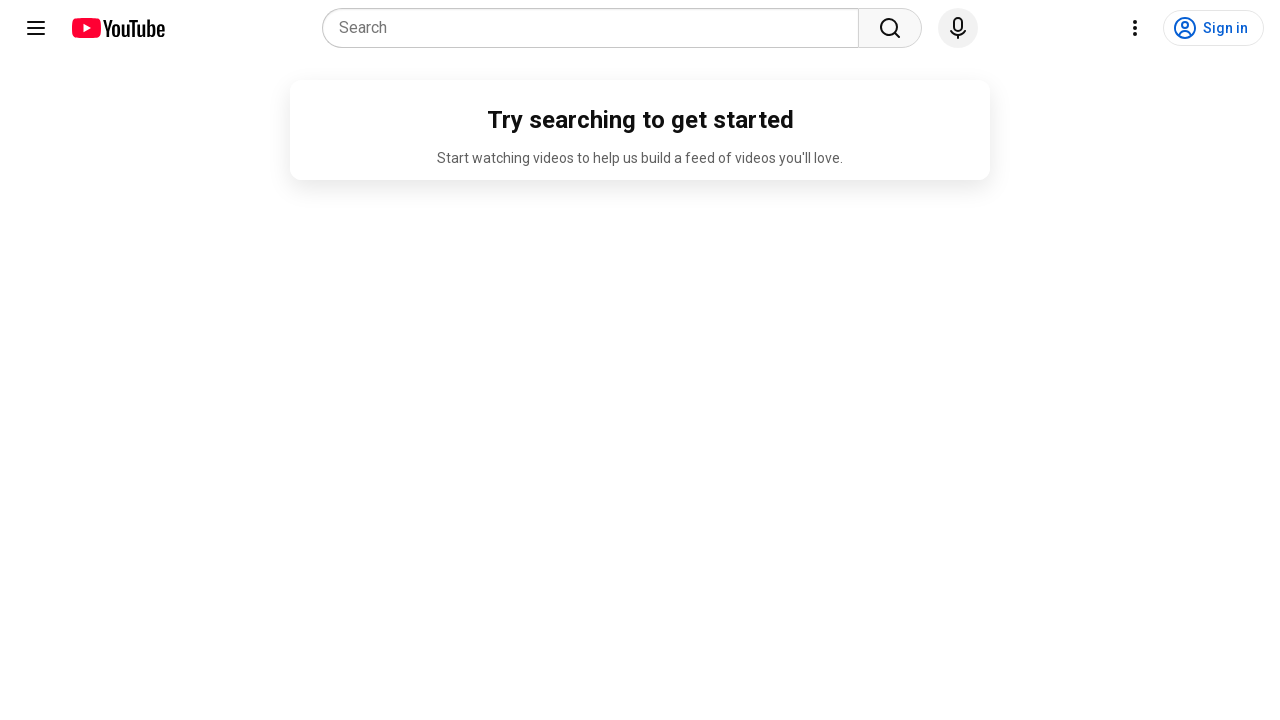

Filled search box with 'technology trends 2024'
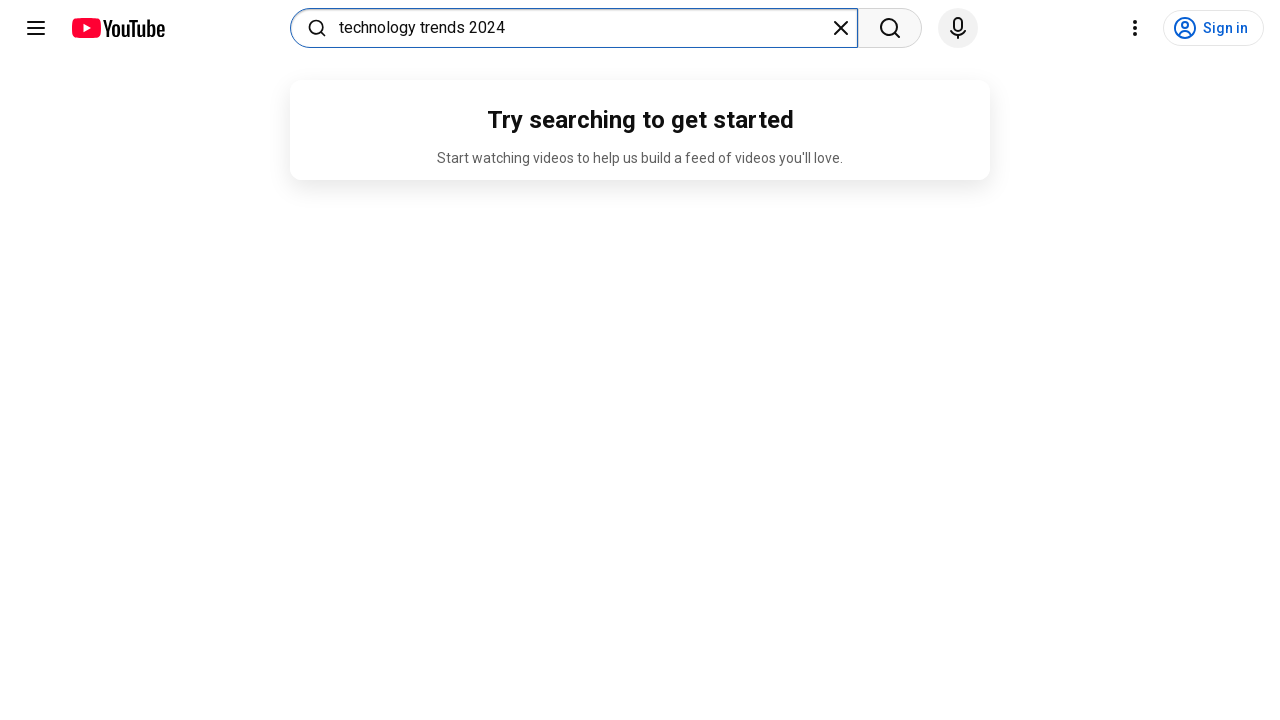

Pressed Enter to search
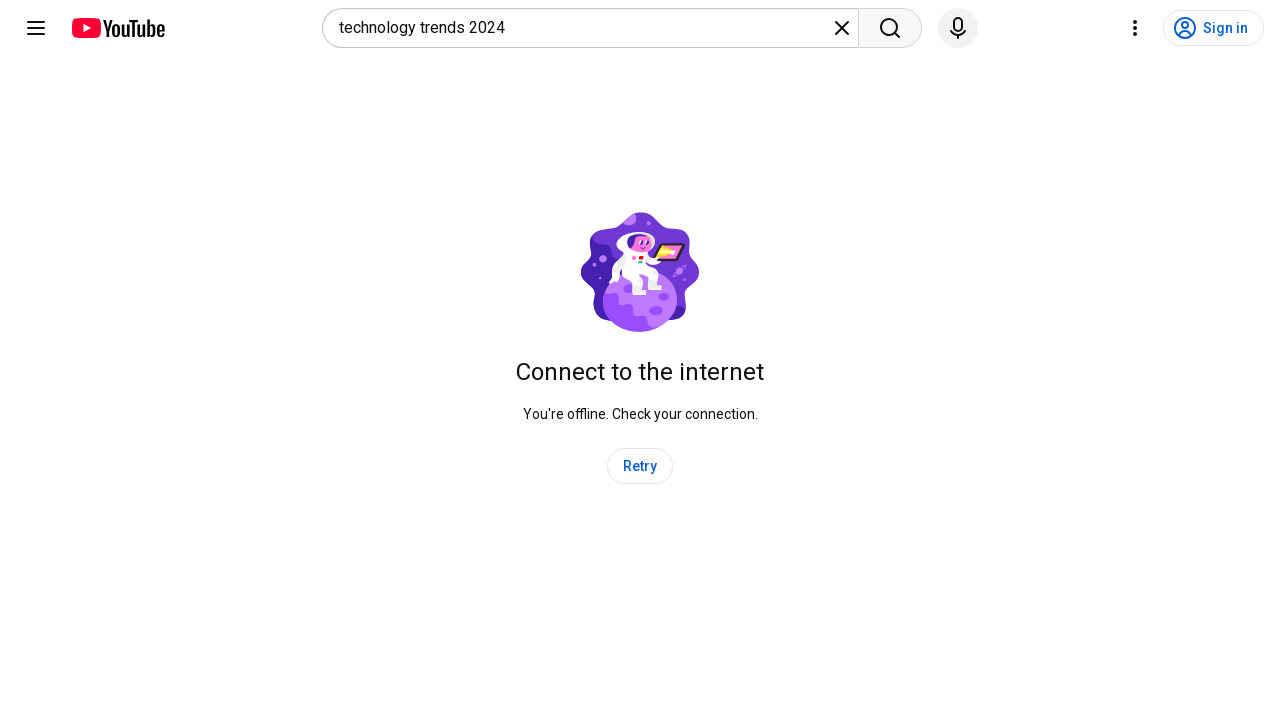

Waited for search results to load
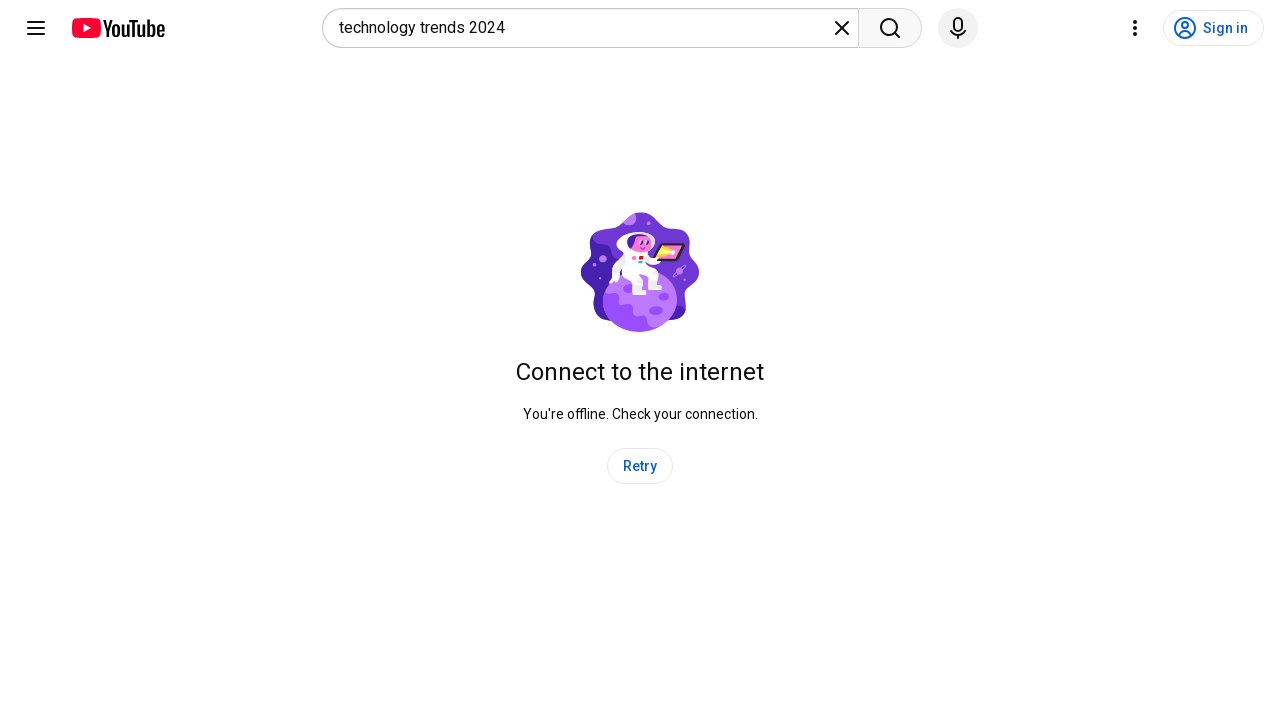

Scrolled down through search results
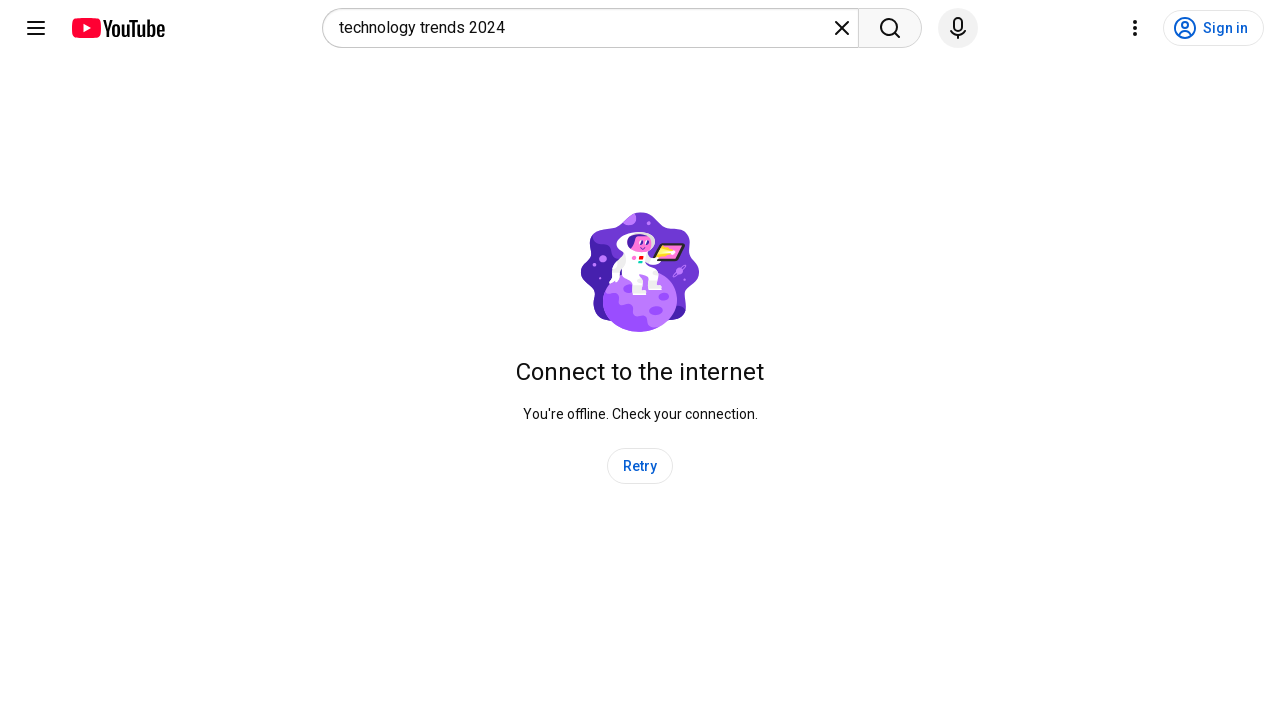

Waited for more results to load after scrolling
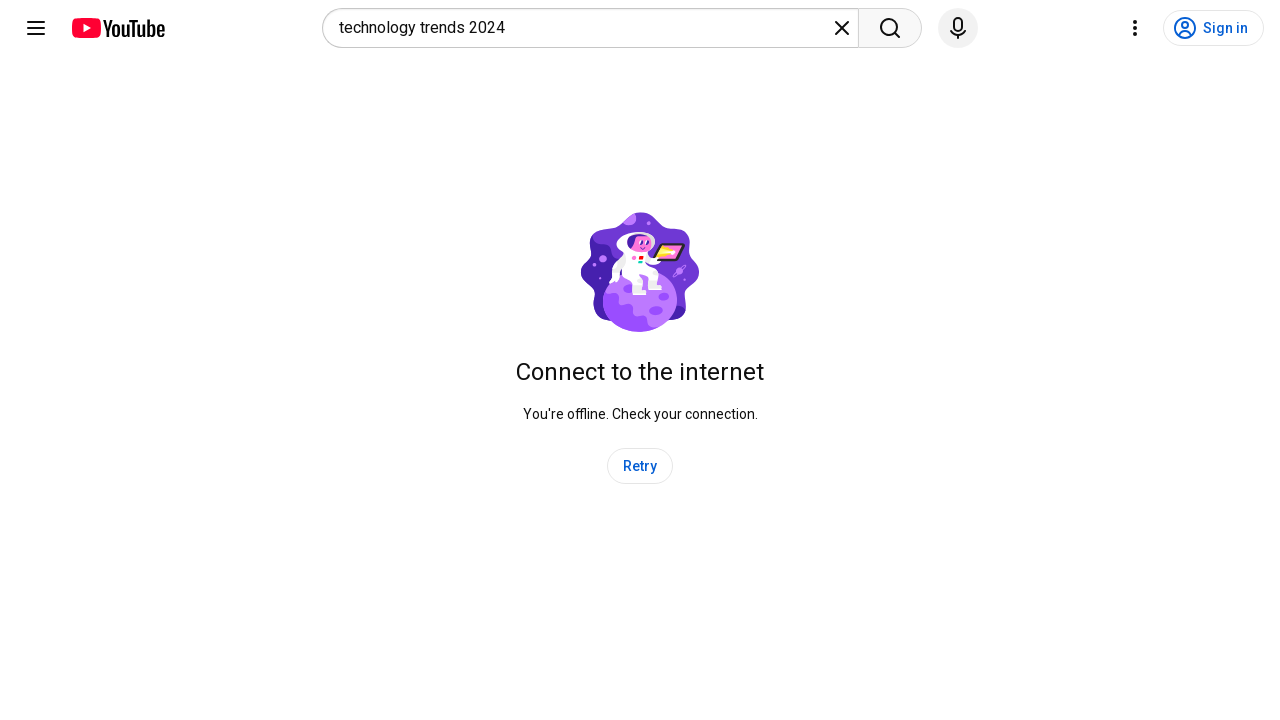

Scrolled down through search results
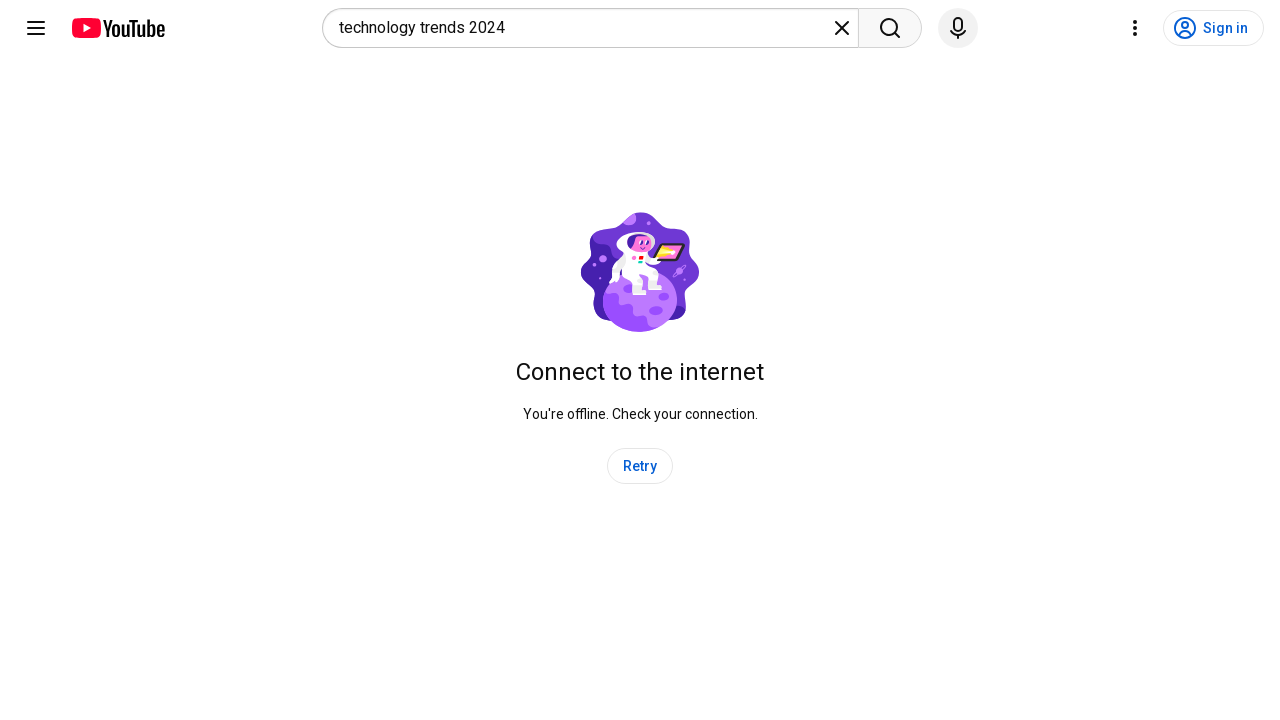

Waited for more results to load after scrolling
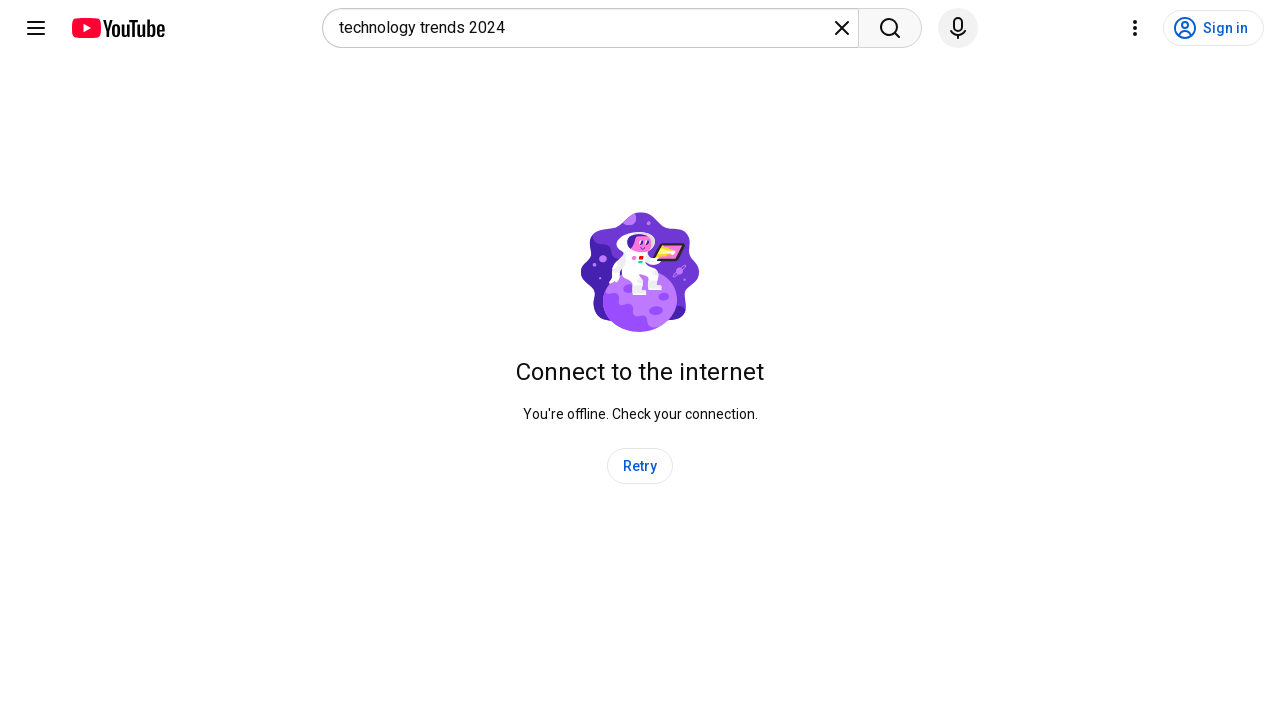

Navigated to specific video URL
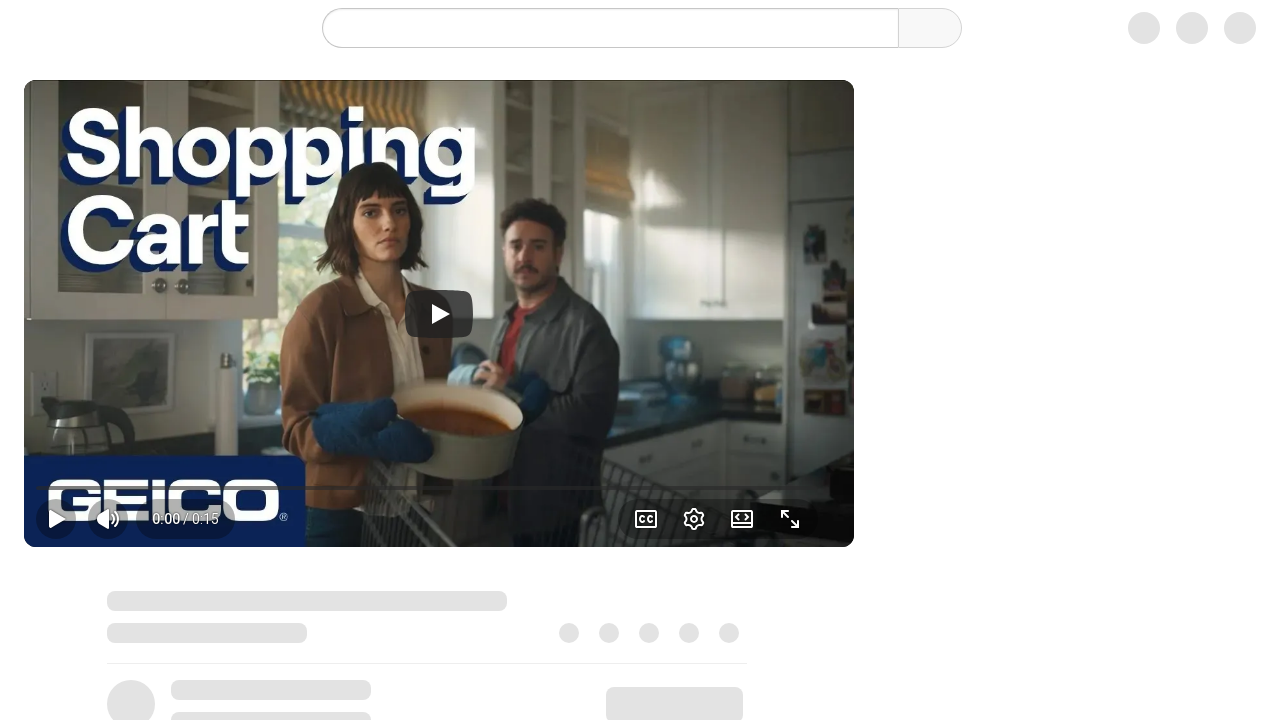

Waited for video page to fully load
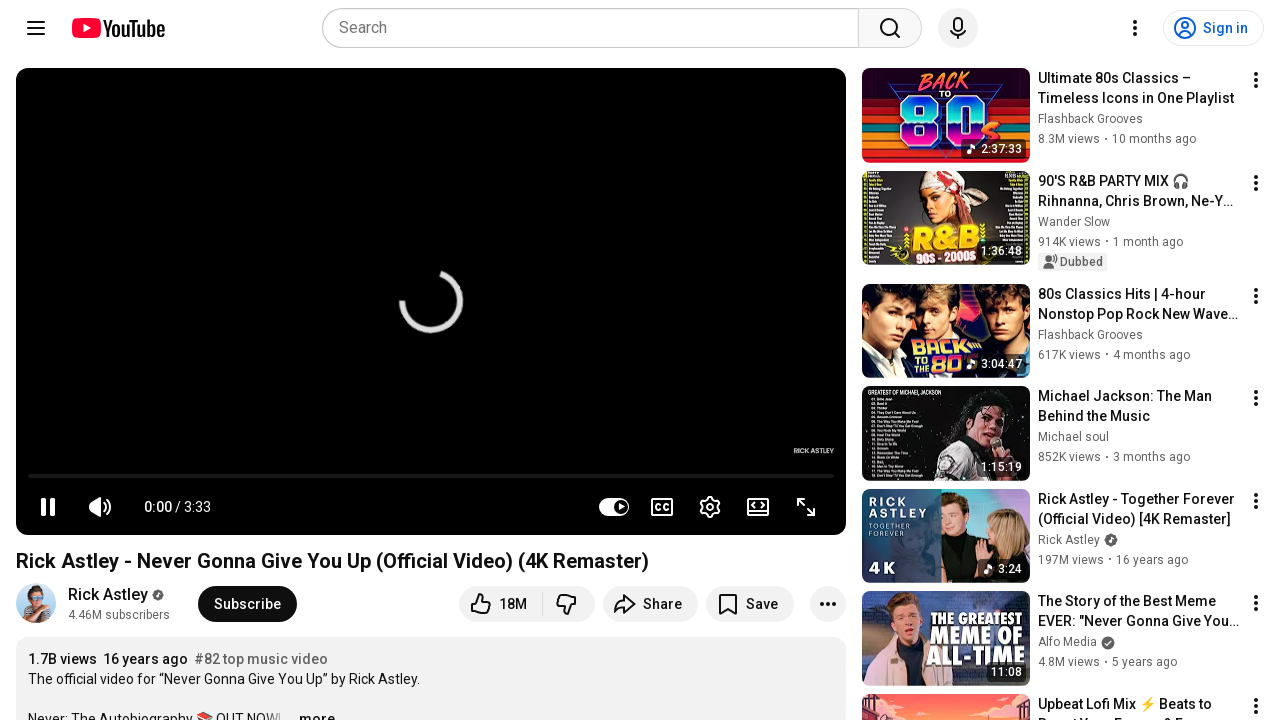

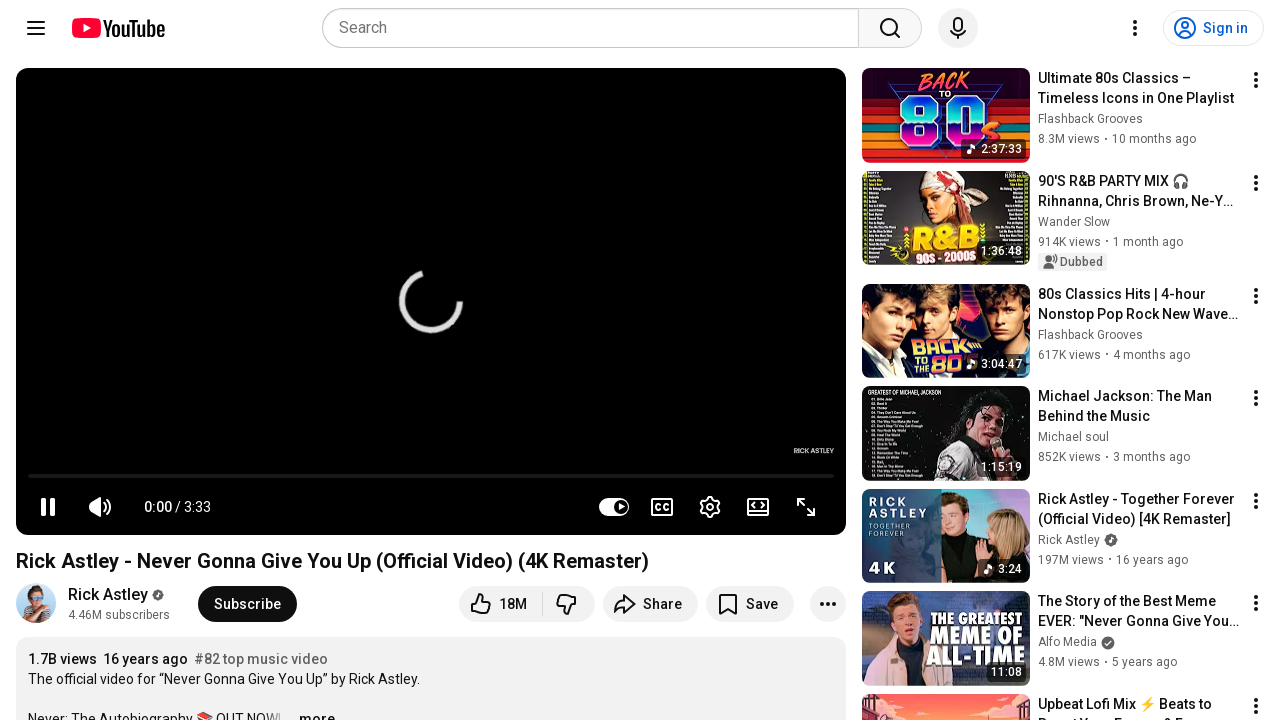